Navigates to a college class search guest page and clicks the button to access the courses category/subject search functionality.

Starting URL: https://mycollege-guest.laccd.edu/psc/classsearchguest/EMPLOYEE/HRMS/c/COMMUNITY_ACCESS.CLASS_SEARCH.GBL?Campus=ELAC&strm=2232

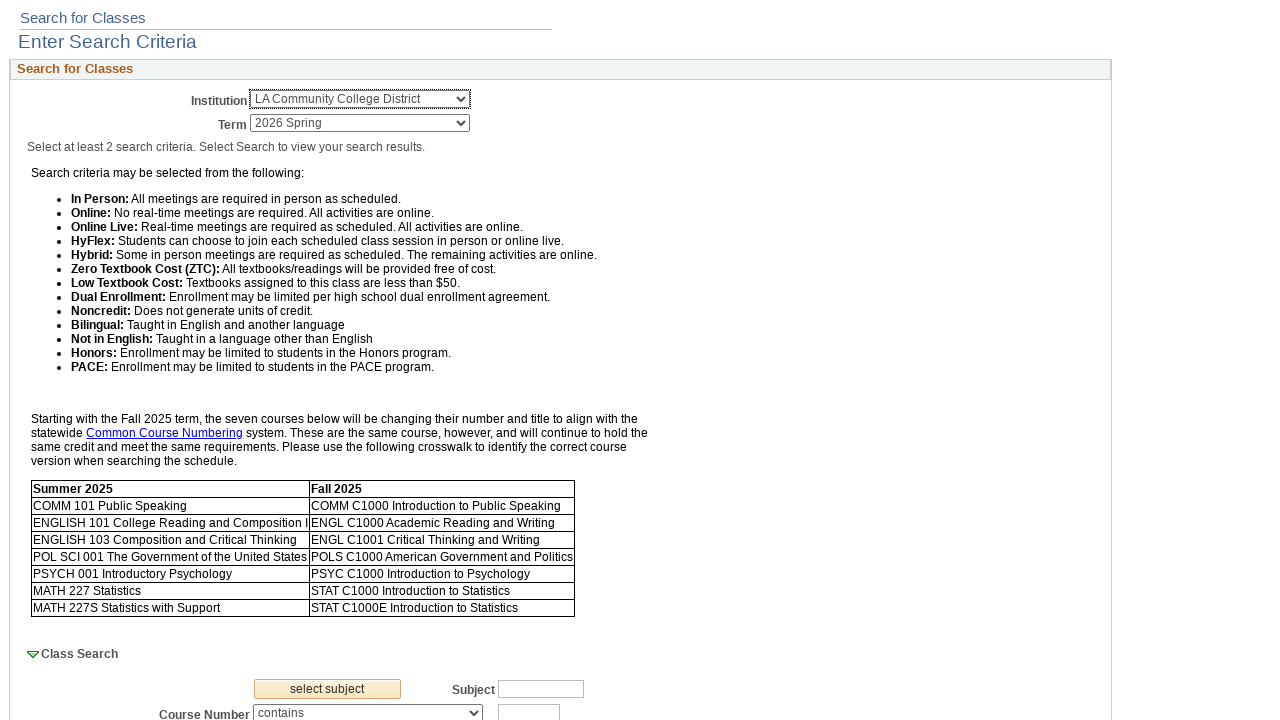

Navigated to college class search guest page
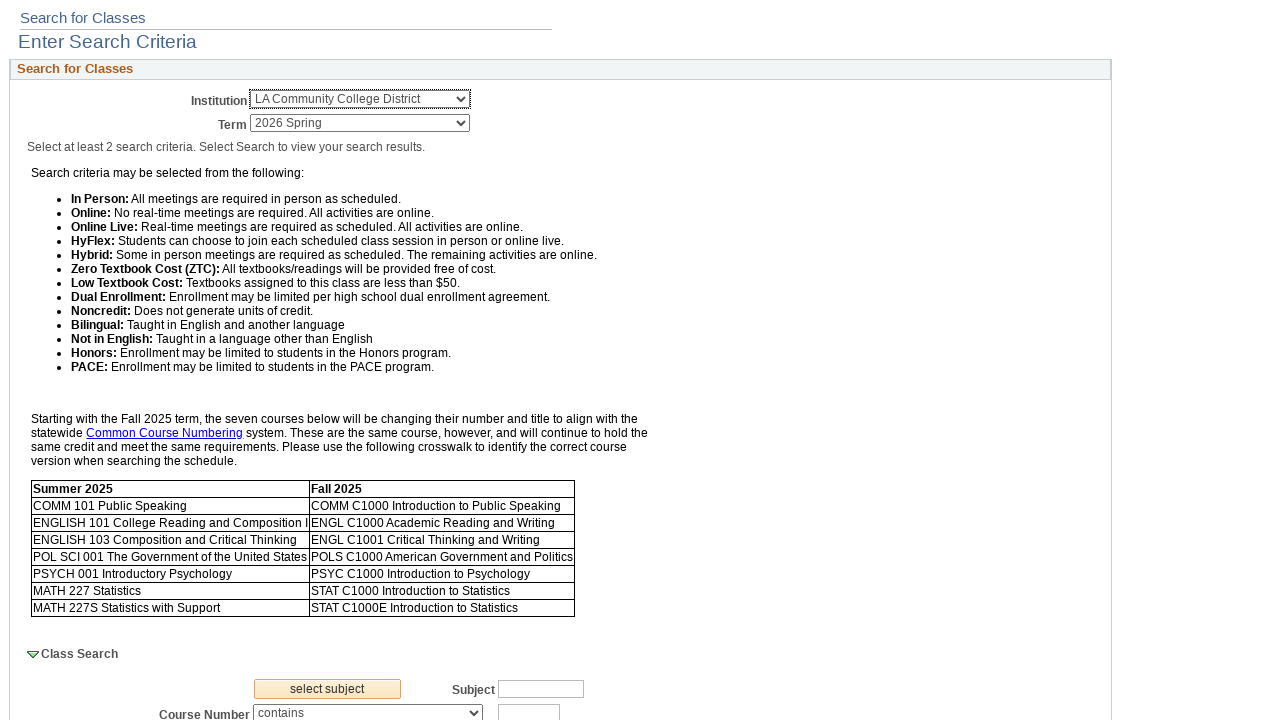

Clicked button to access courses category/subject search functionality at (327, 689) on input[name='CLASS_SRCH_WRK2_SSR_PB_SUBJ_SRCH$0']
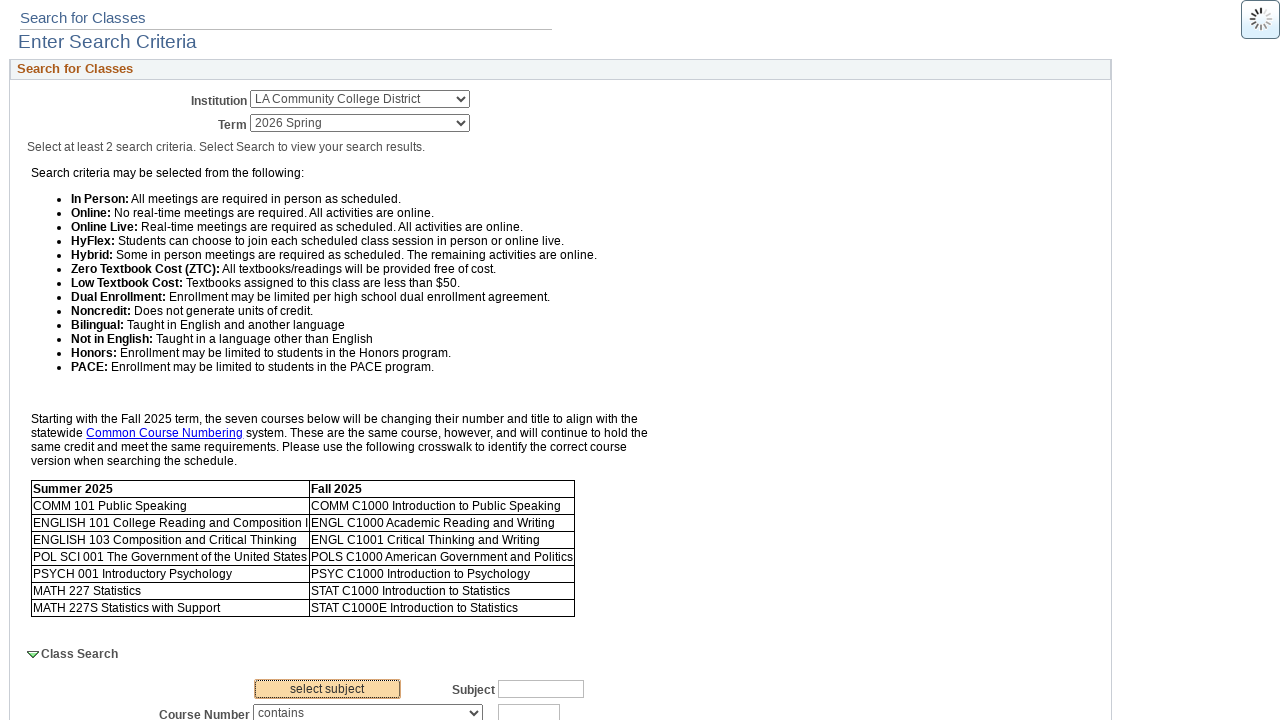

Page loaded after clicking subject search button
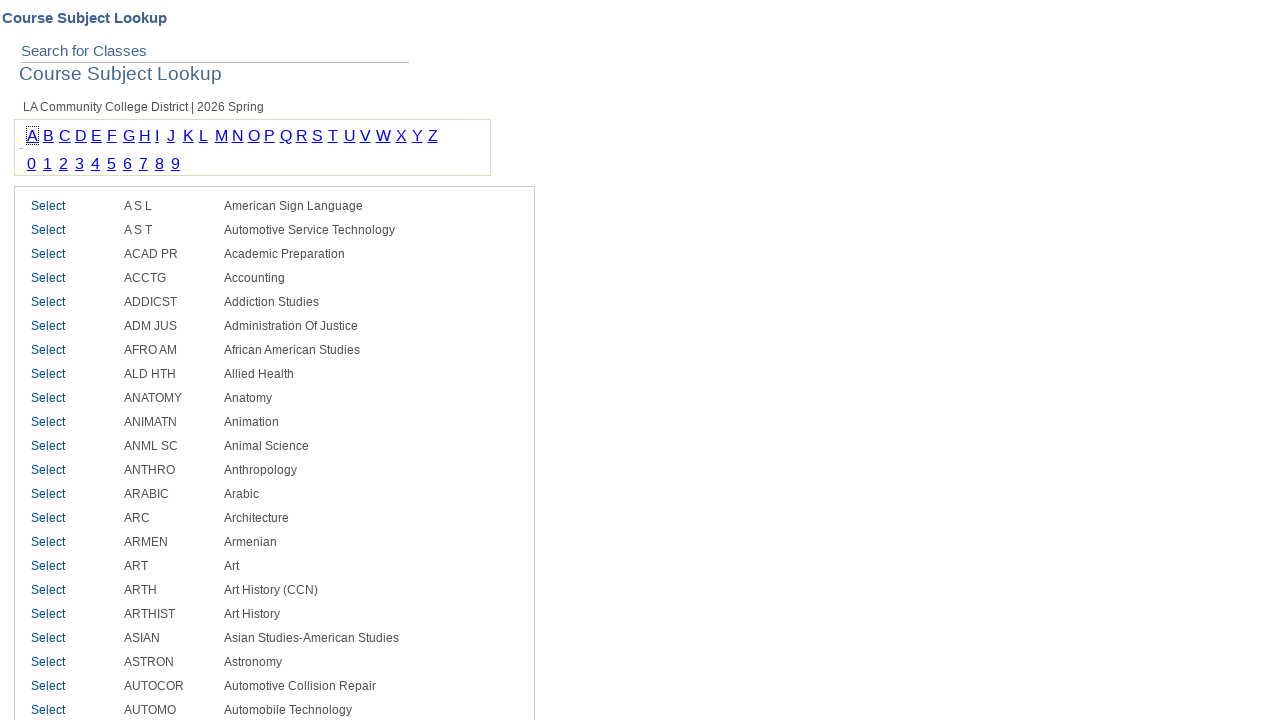

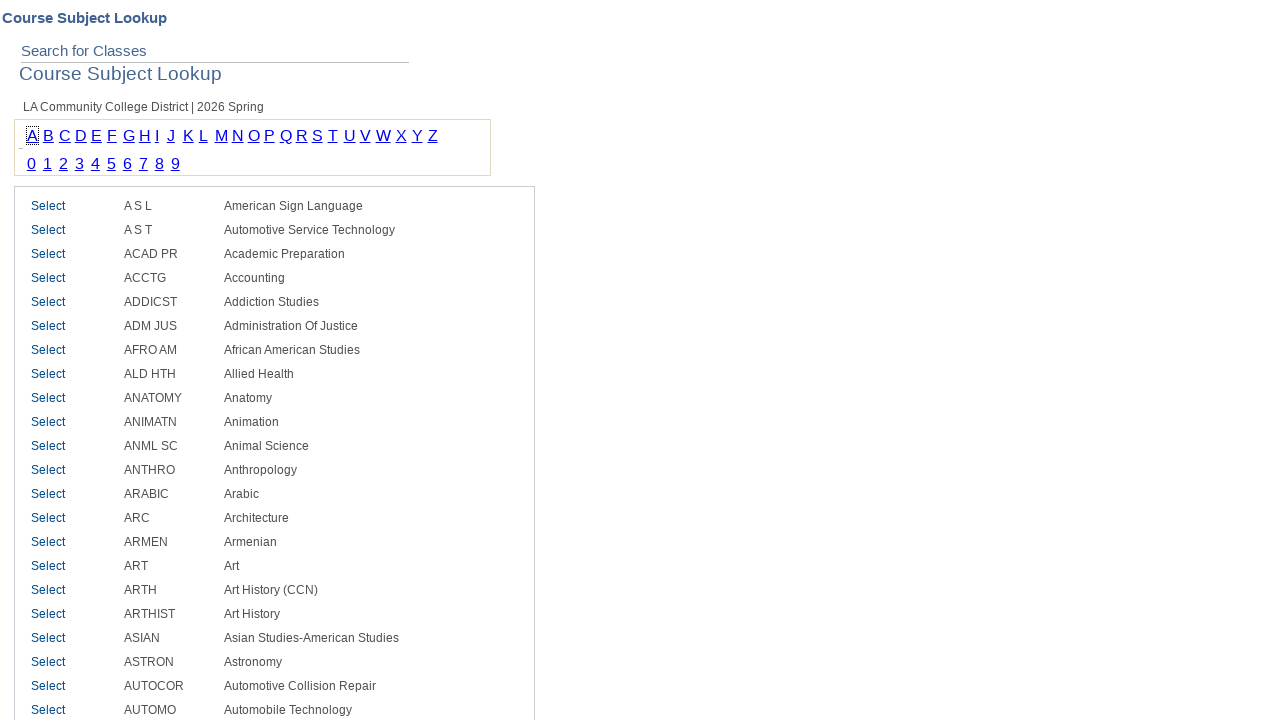